Complete flow of searching for shoes, applying filters, selecting a specific shoe, choosing size, and adding to cart

Starting URL: https://www.meesho.com/

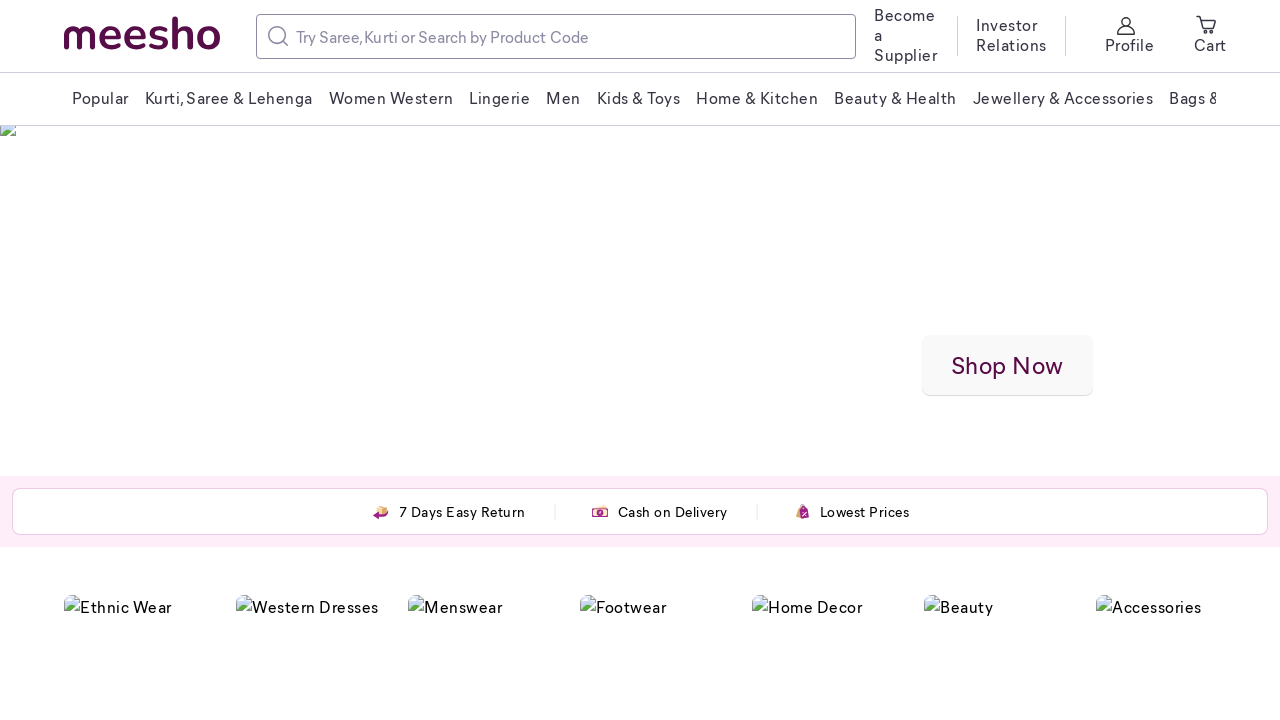

Filled search field with 'SHOES' on (//*[@type='text'])[1]
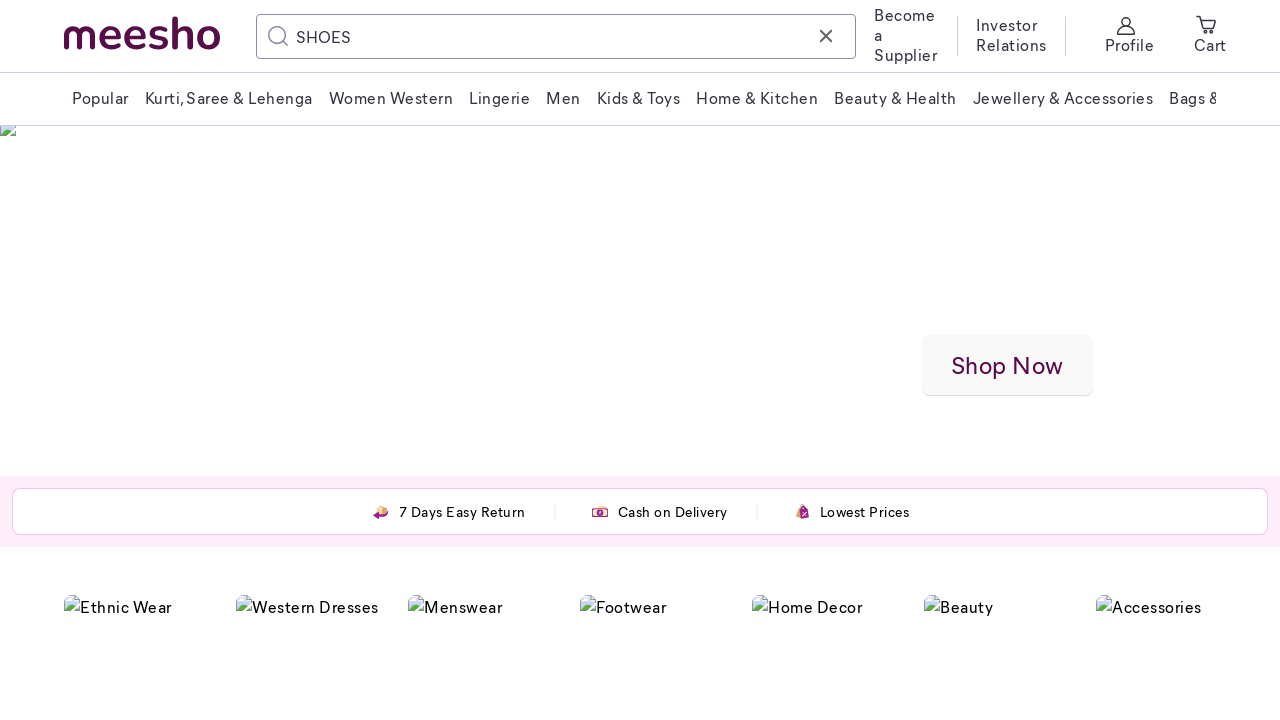

Pressed Enter to search for shoes on (//*[@type='text'])[1]
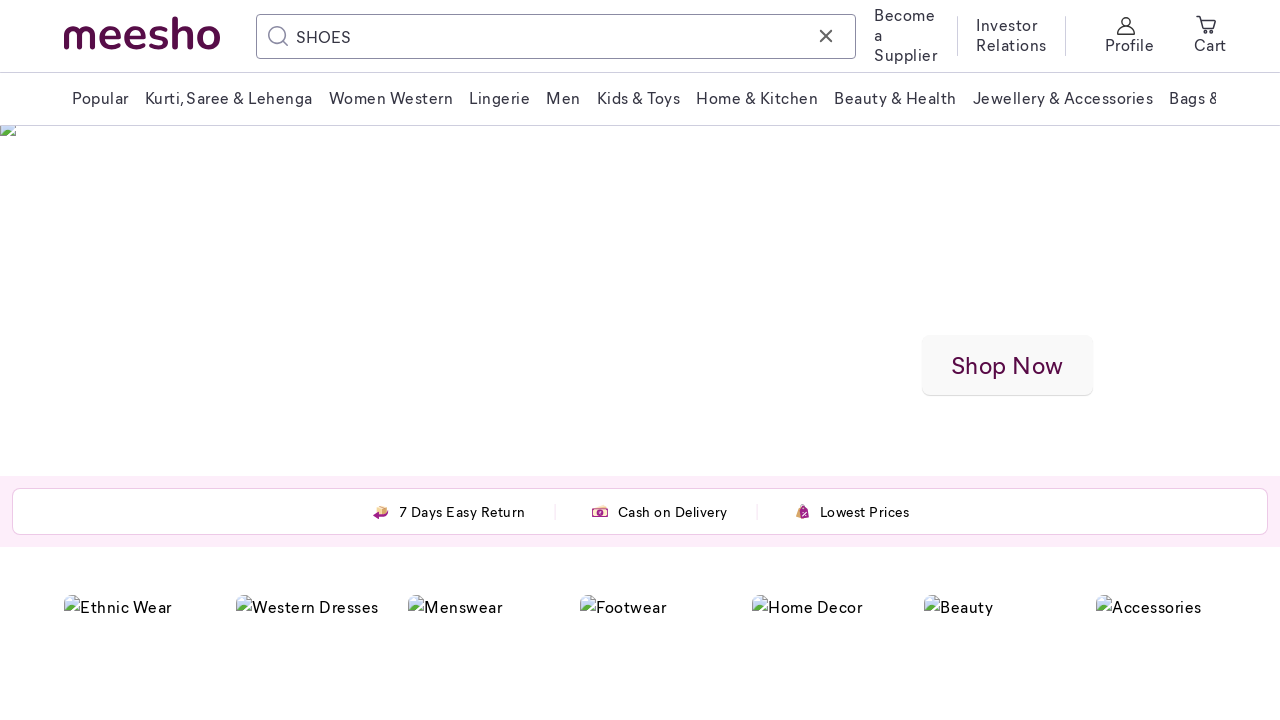

Waited for search results to load
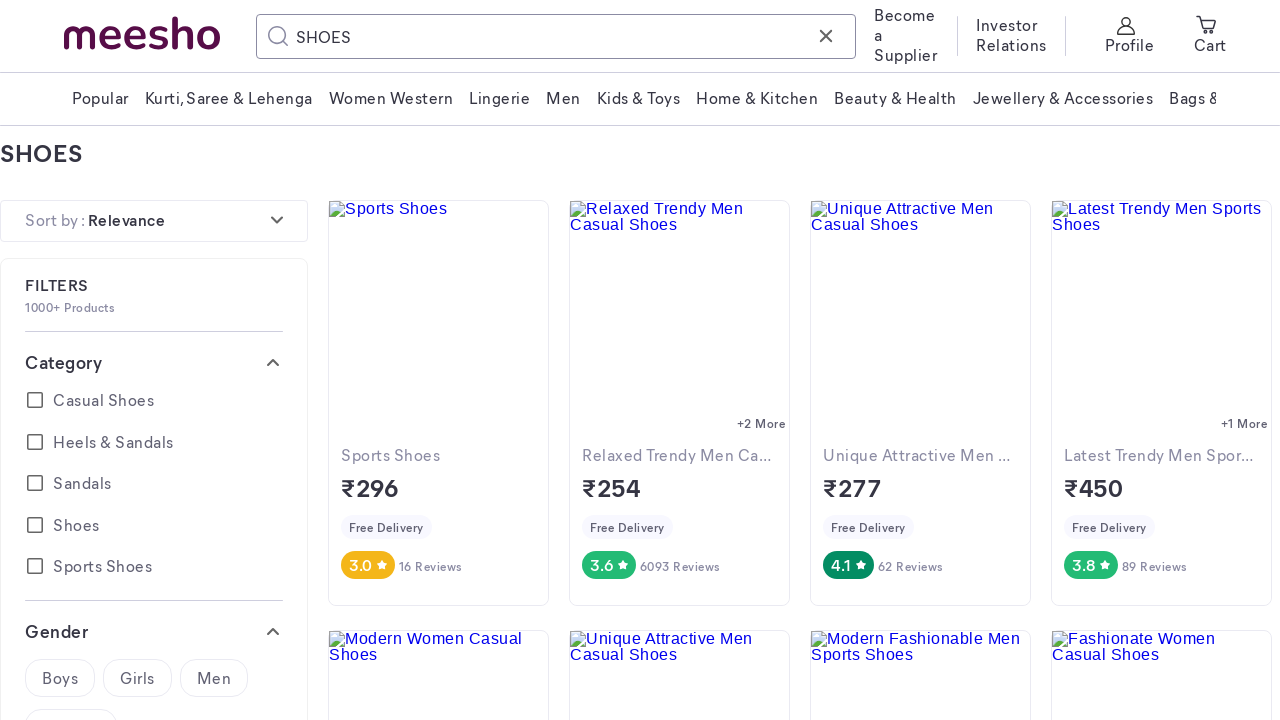

Clicked 'Casual Shoes' filter at (104, 403) on xpath=//span[text()='Casual Shoes']
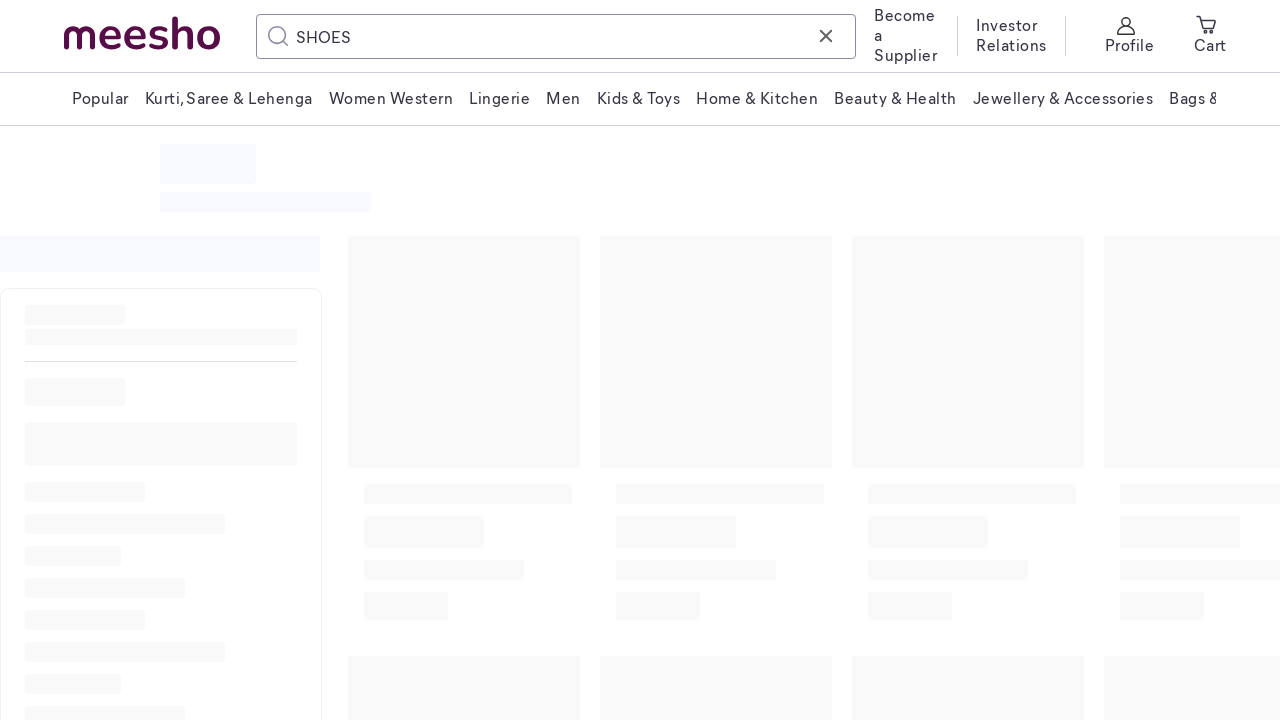

Waited for casual shoes filter to apply
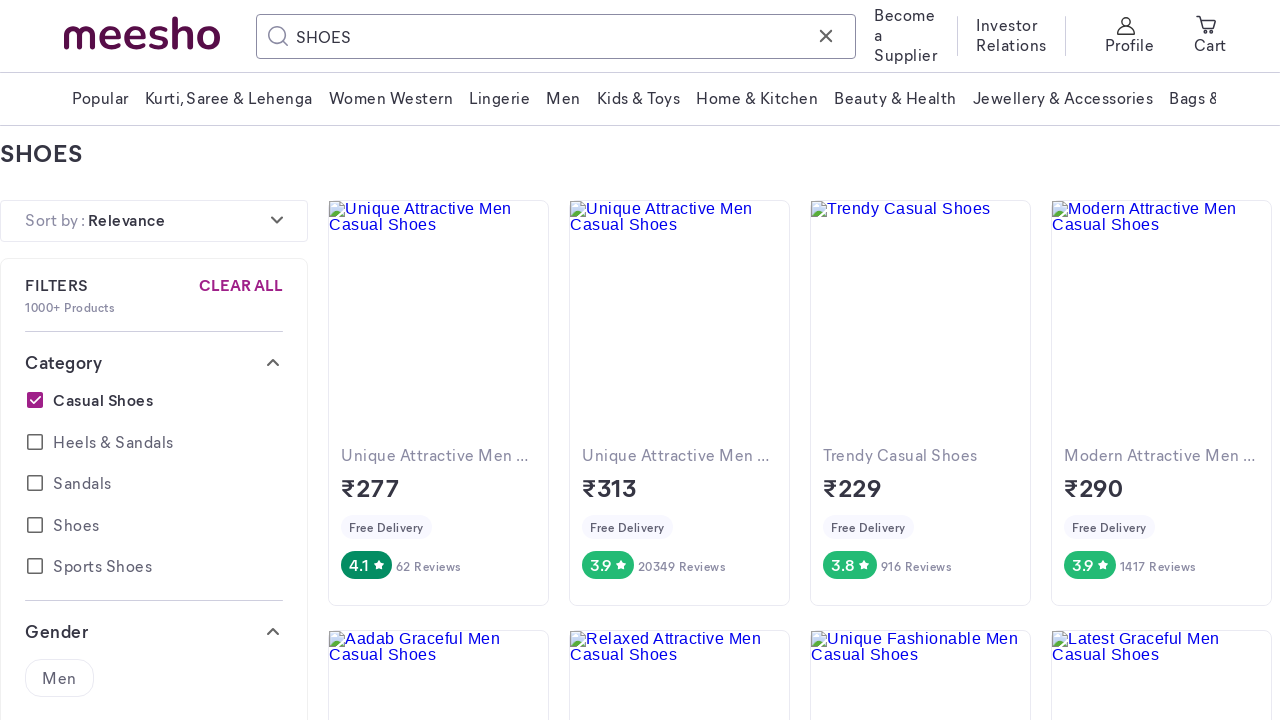

Clicked 'Men' filter at (59, 678) on xpath=//span[@label='Men']
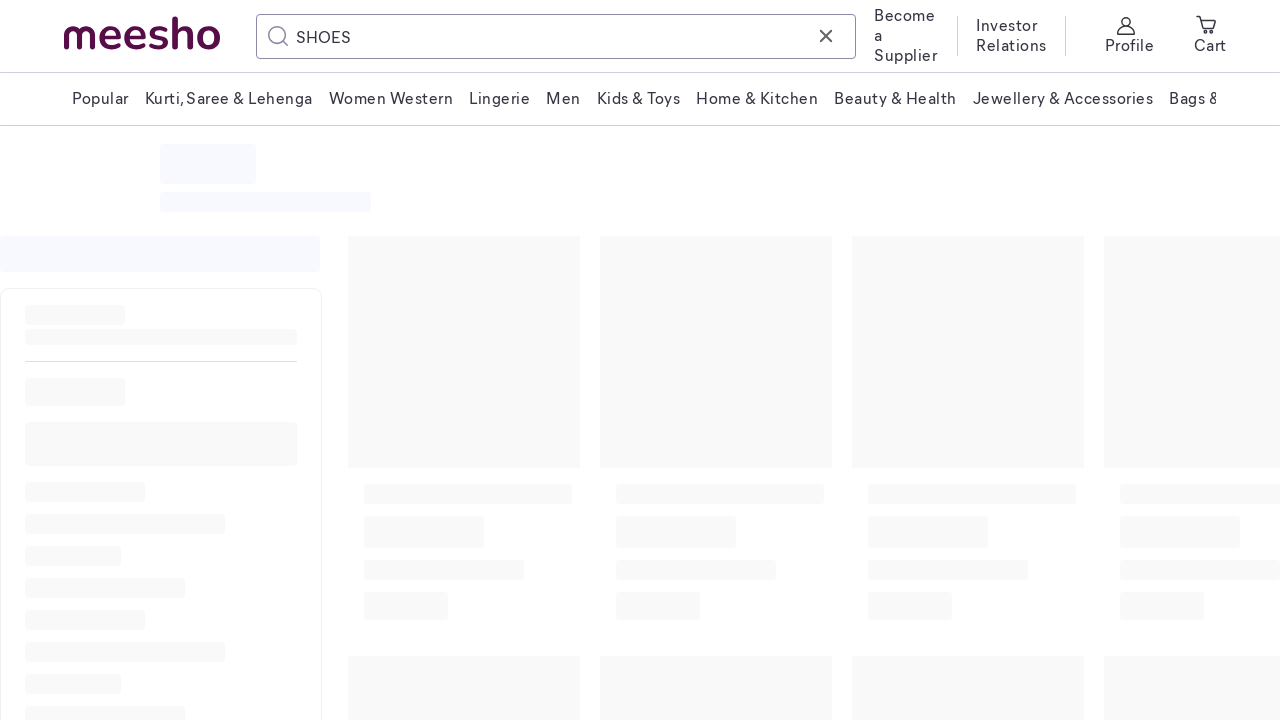

Waited for men's filter to apply
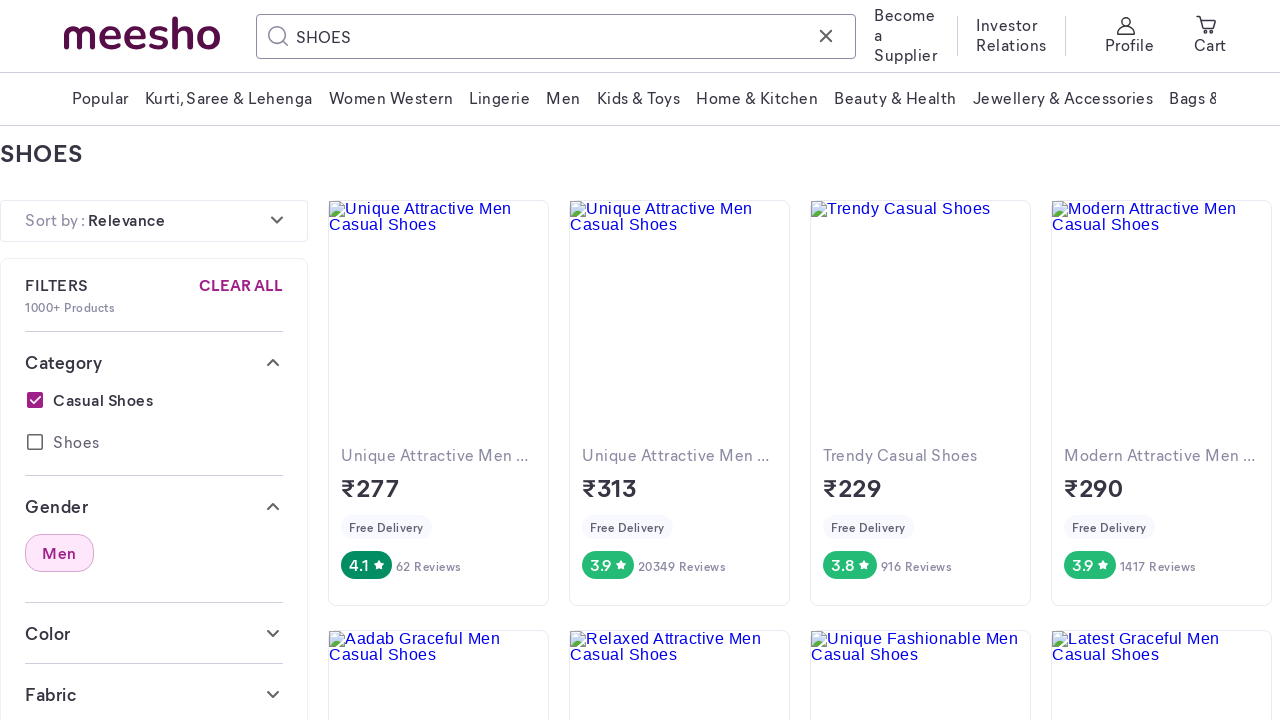

Clicked on 'Modern Trendy Men Casual Shoes' product at (1162, 367) on xpath=//img[@alt='Modern Trendy Men Casual Shoes']
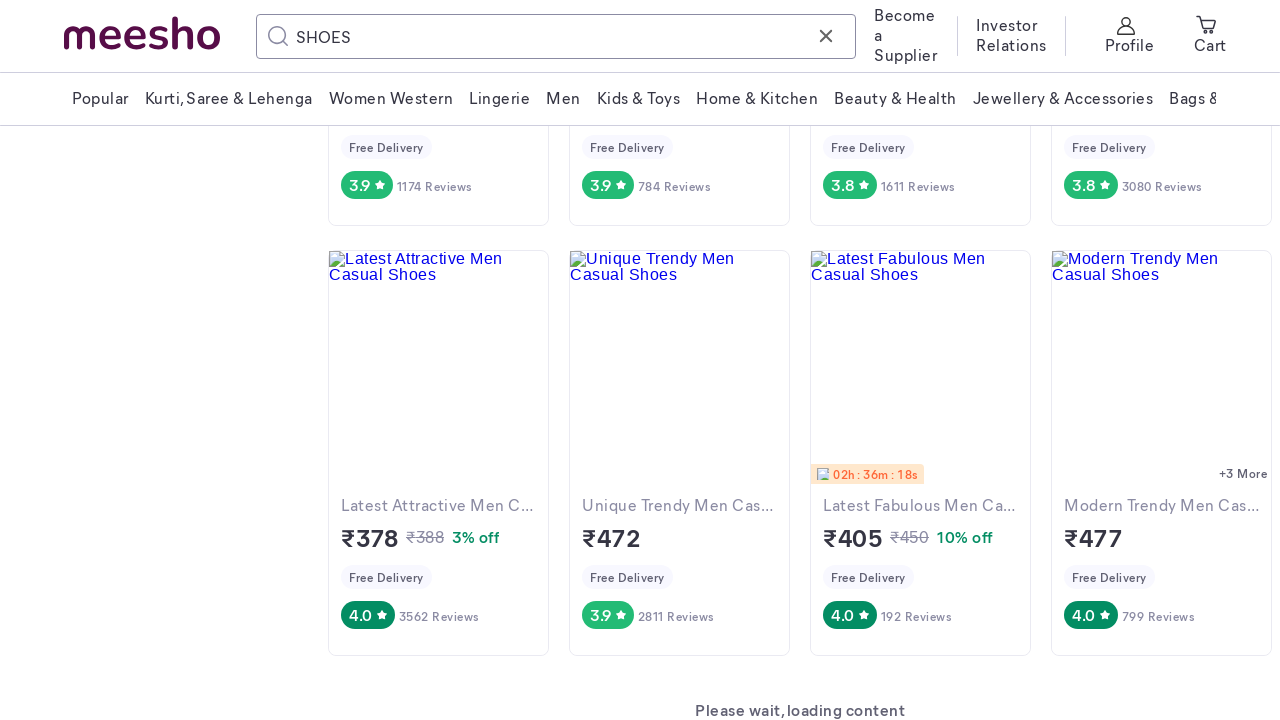

Waited for product details page to load
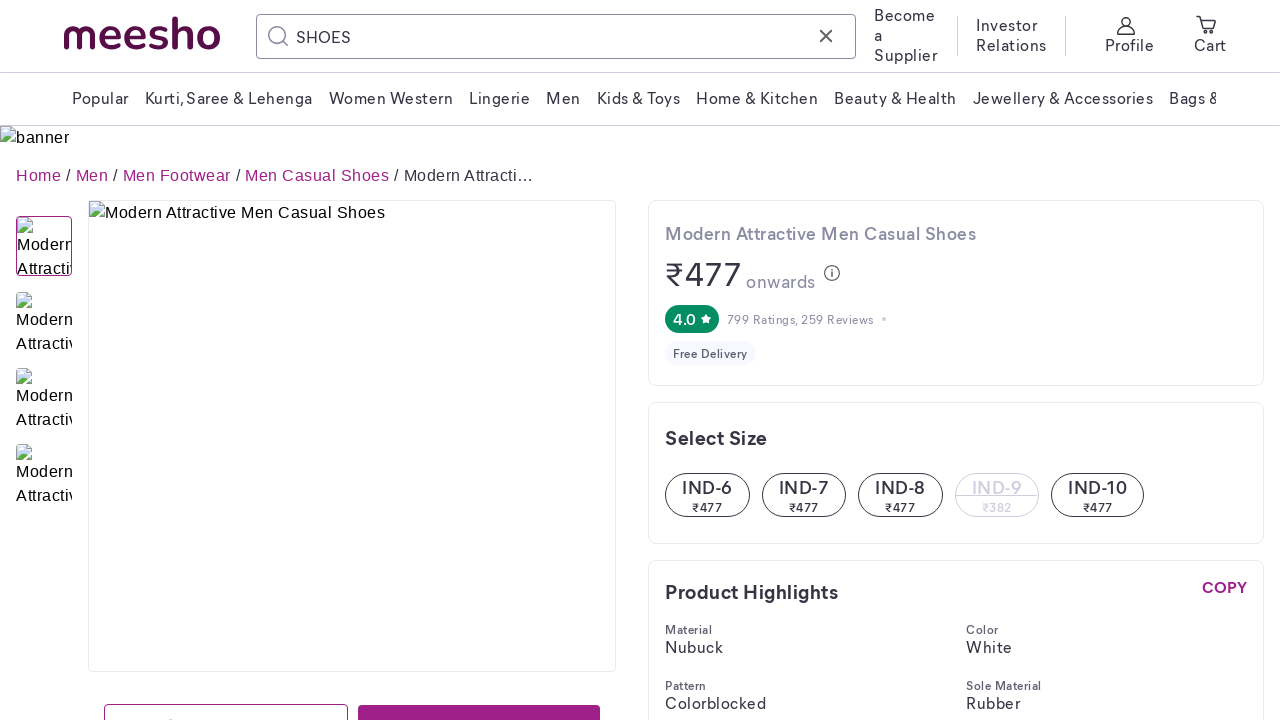

Selected size IND-8 at (900, 487) on xpath=//span[text()='IND-8']
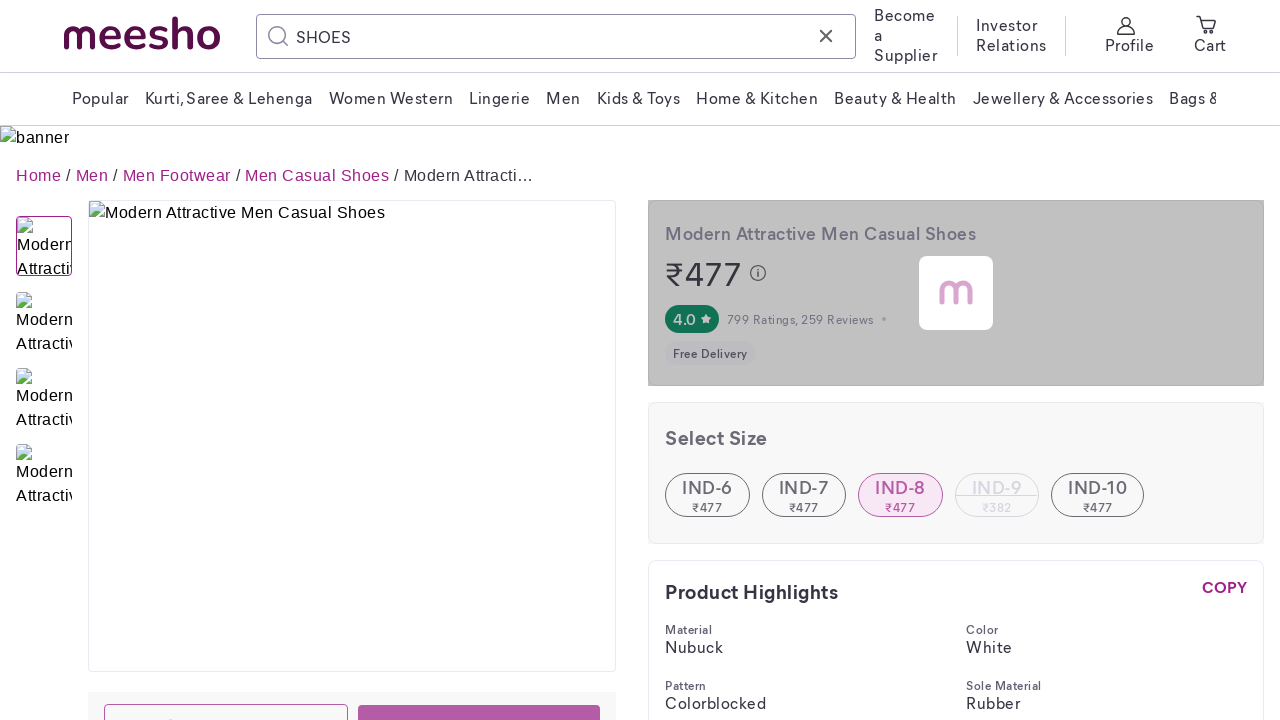

Clicked 'Add to Cart' button at (243, 708) on xpath=//span[text()='Add to Cart']
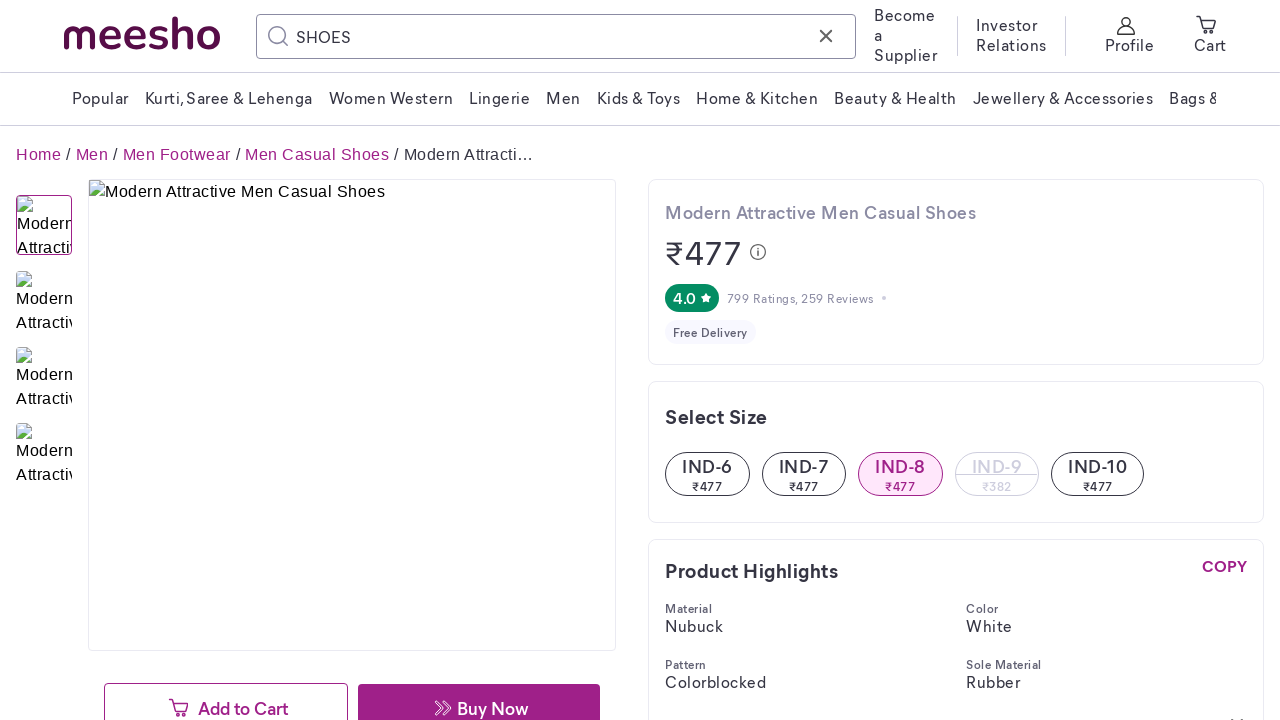

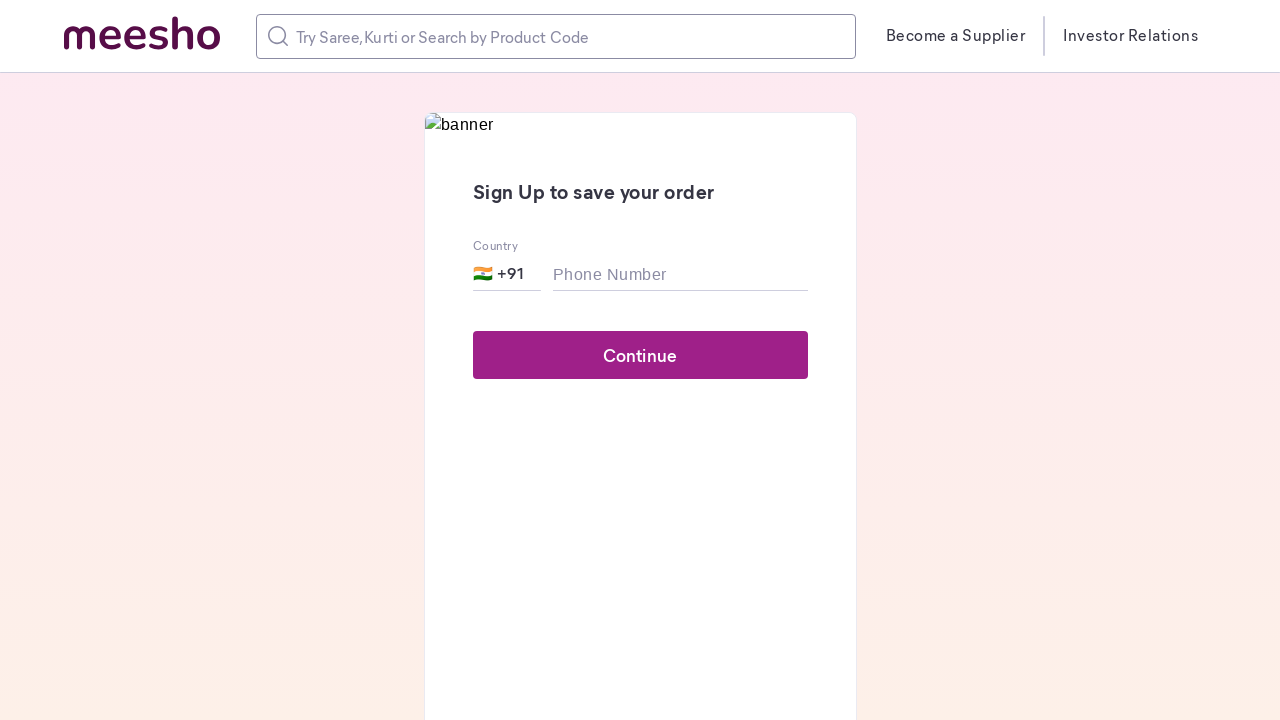